Navigates to the About page and verifies that the page content is displayed correctly, including checking specific text content.

Starting URL: https://parabank.parasoft.com/parabank/index.htm

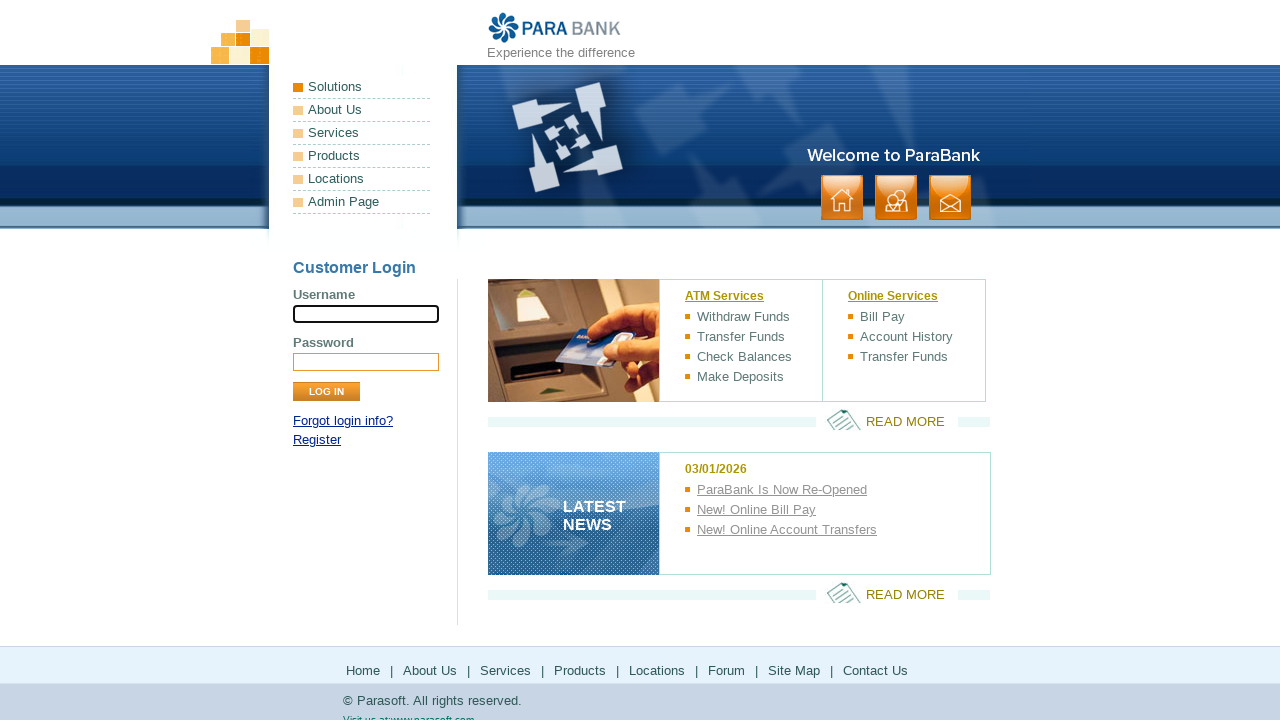

Clicked About link in header at (362, 110) on xpath=//*[@id='headerPanel']/ul[1]/li[2]/a
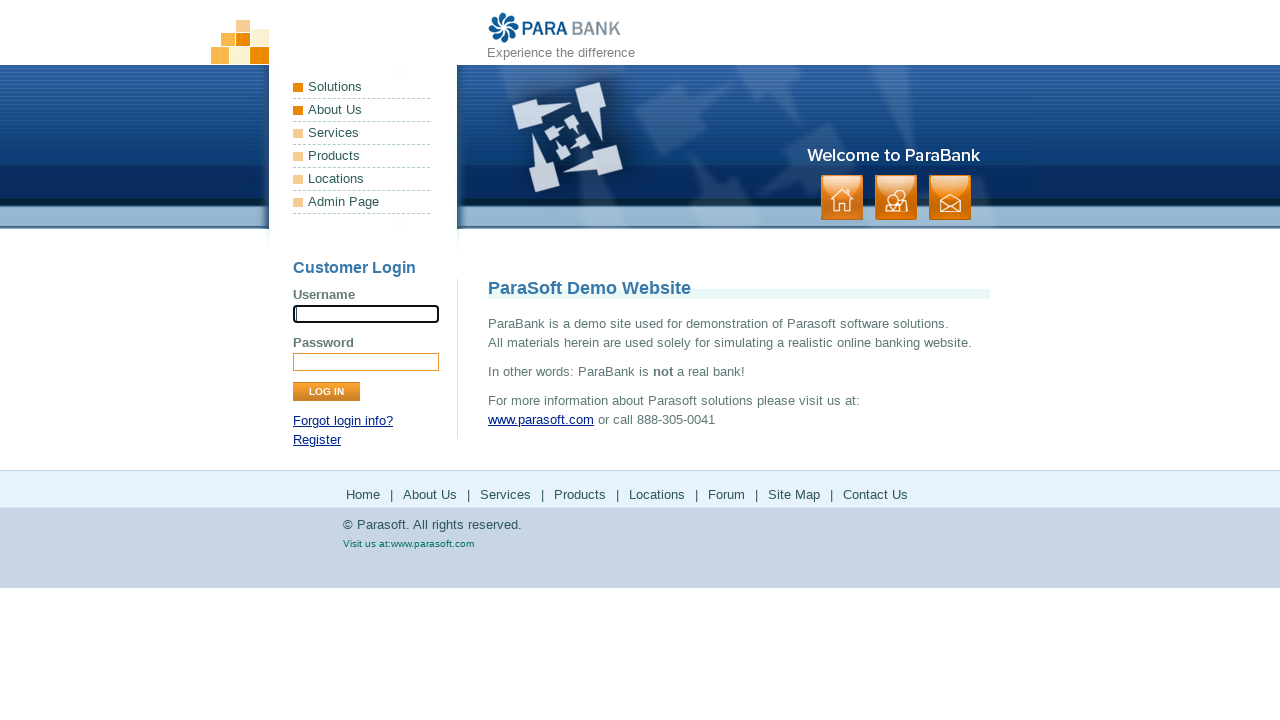

Clicked About link again at (362, 110) on xpath=//*[@id='headerPanel']/ul[1]/li[2]/a
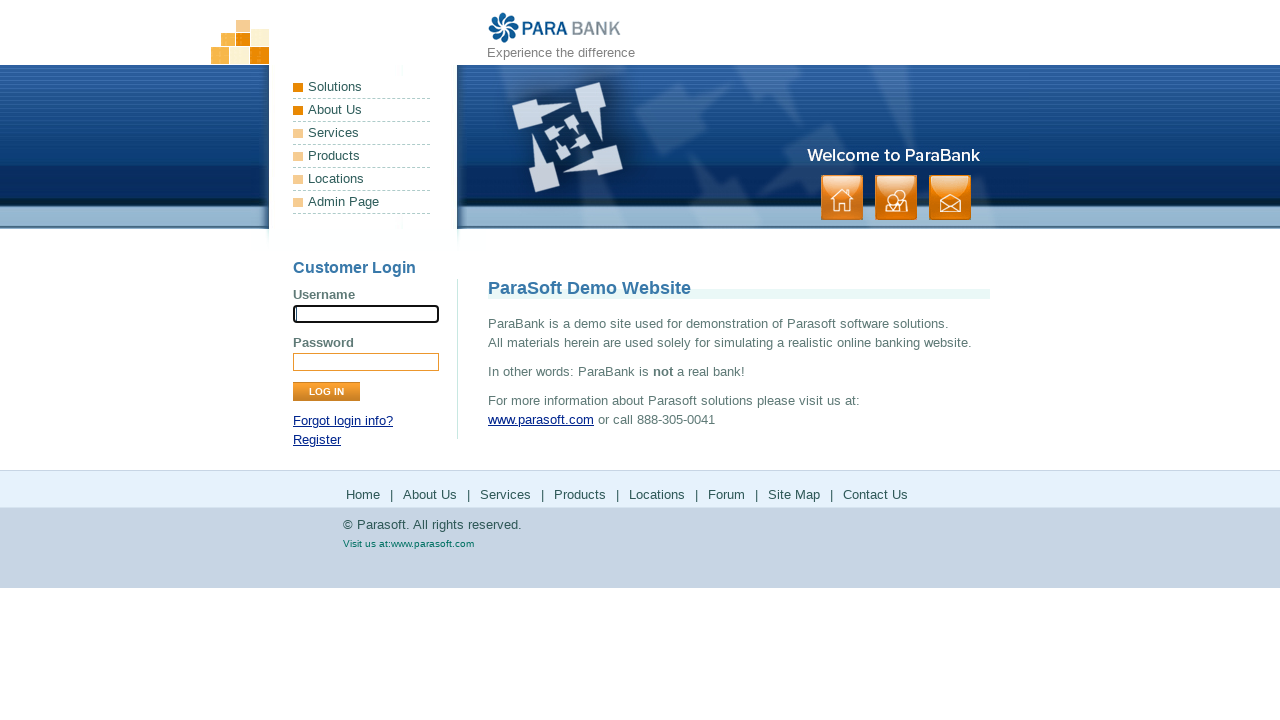

About page loaded (URL matched about.htm)
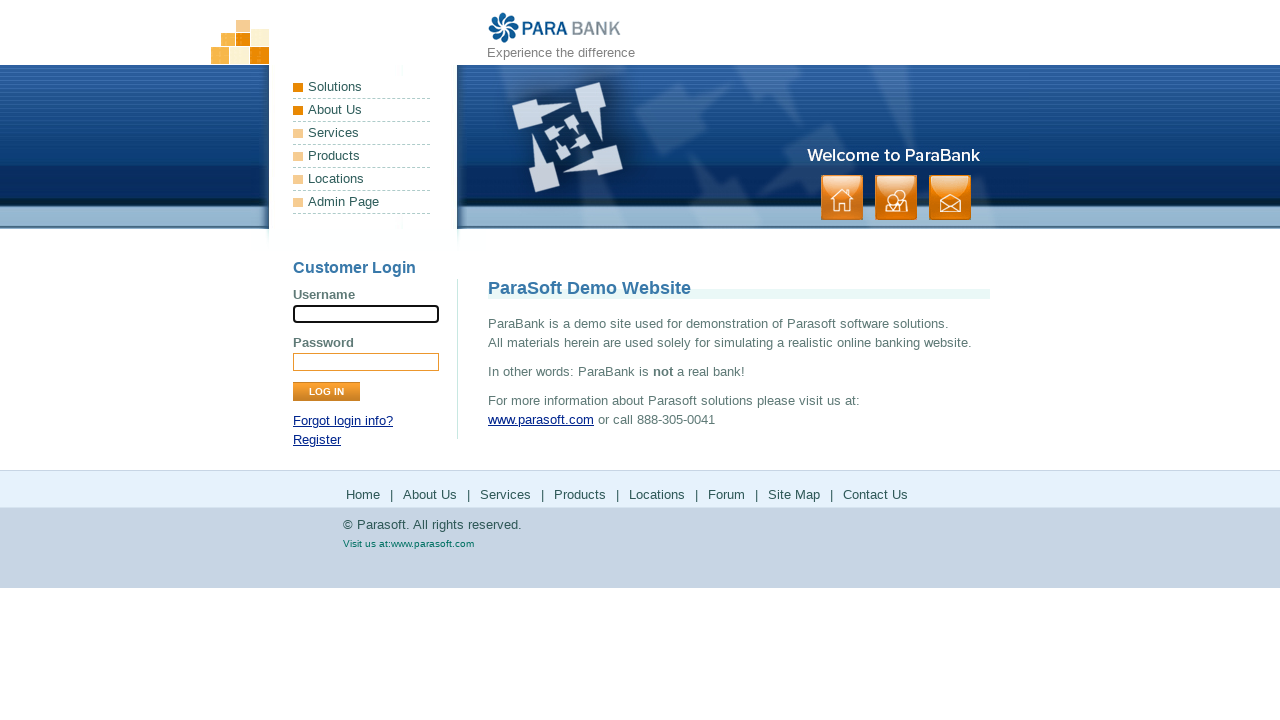

Page h1 element loaded
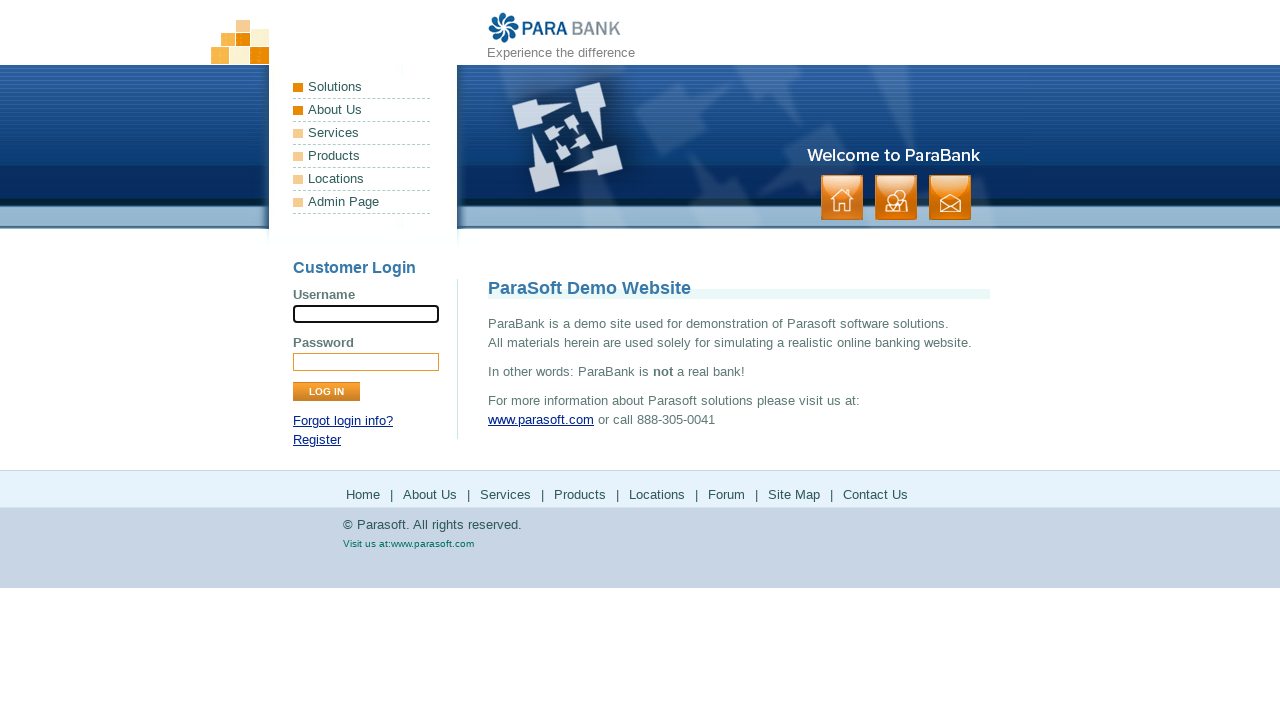

Verified paragraph 1 is visible
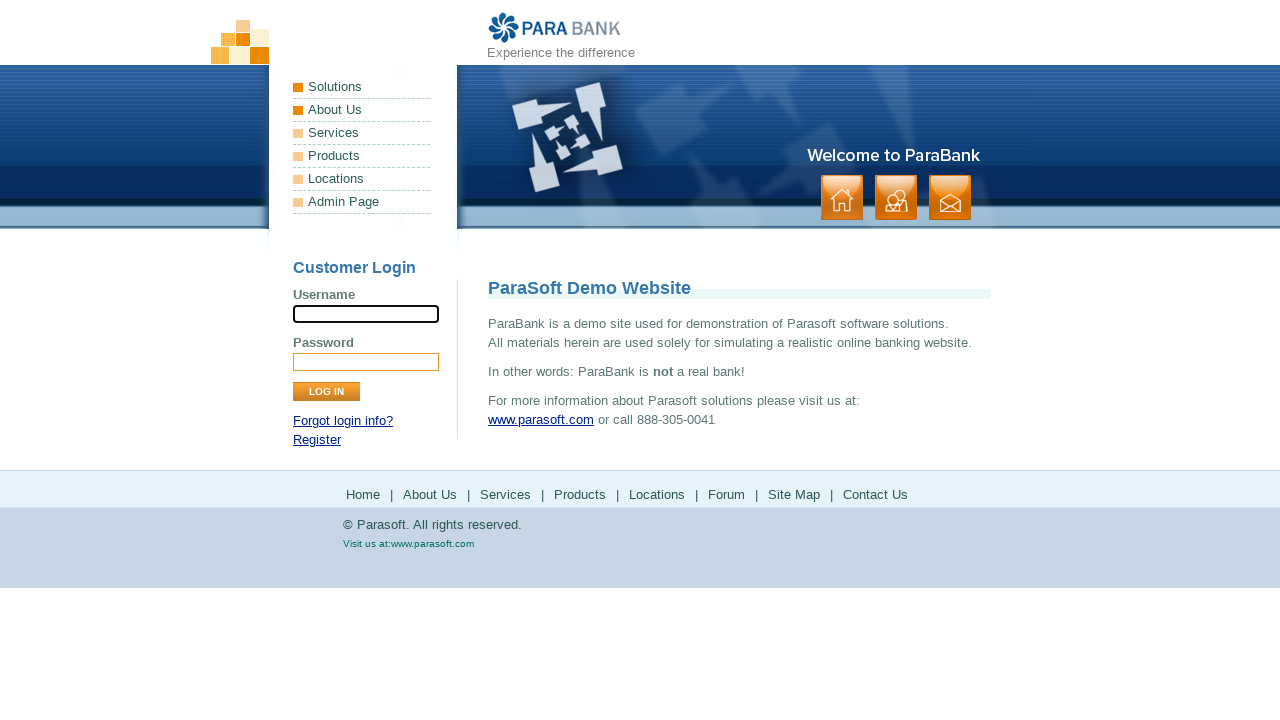

Verified paragraph 2 is visible
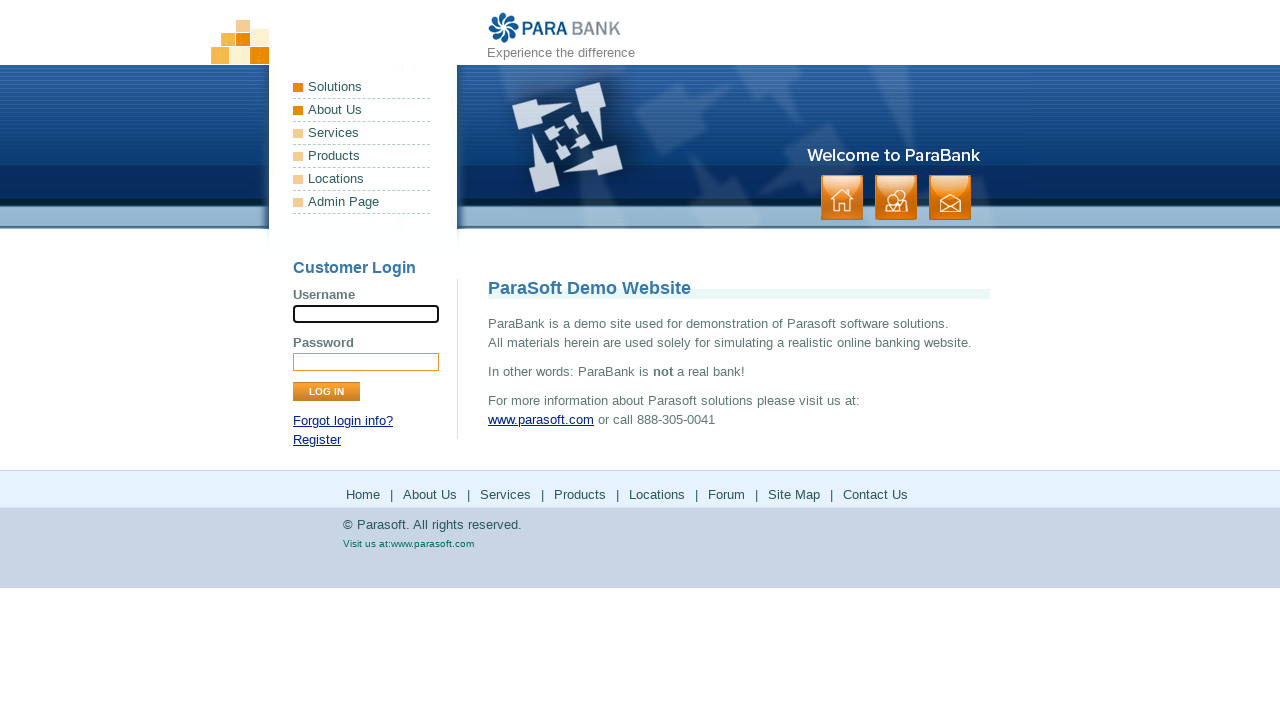

Verified paragraph 3 is visible
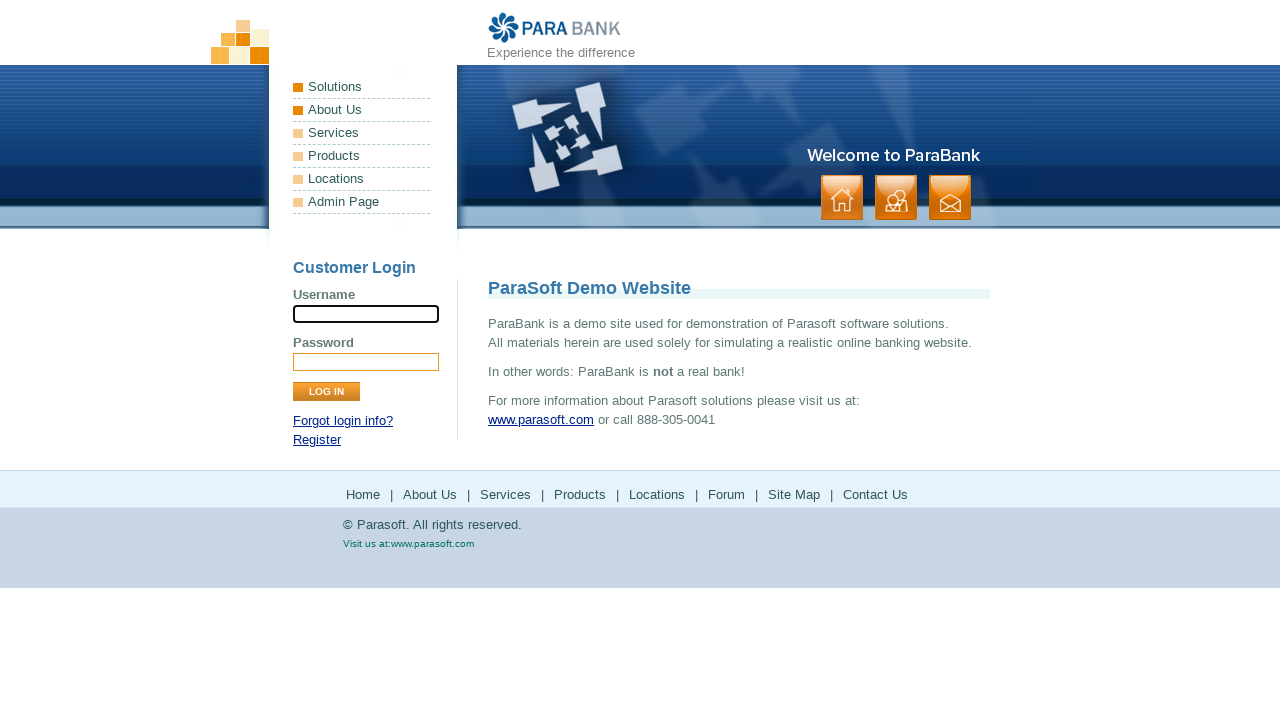

Verified paragraph 4 is visible
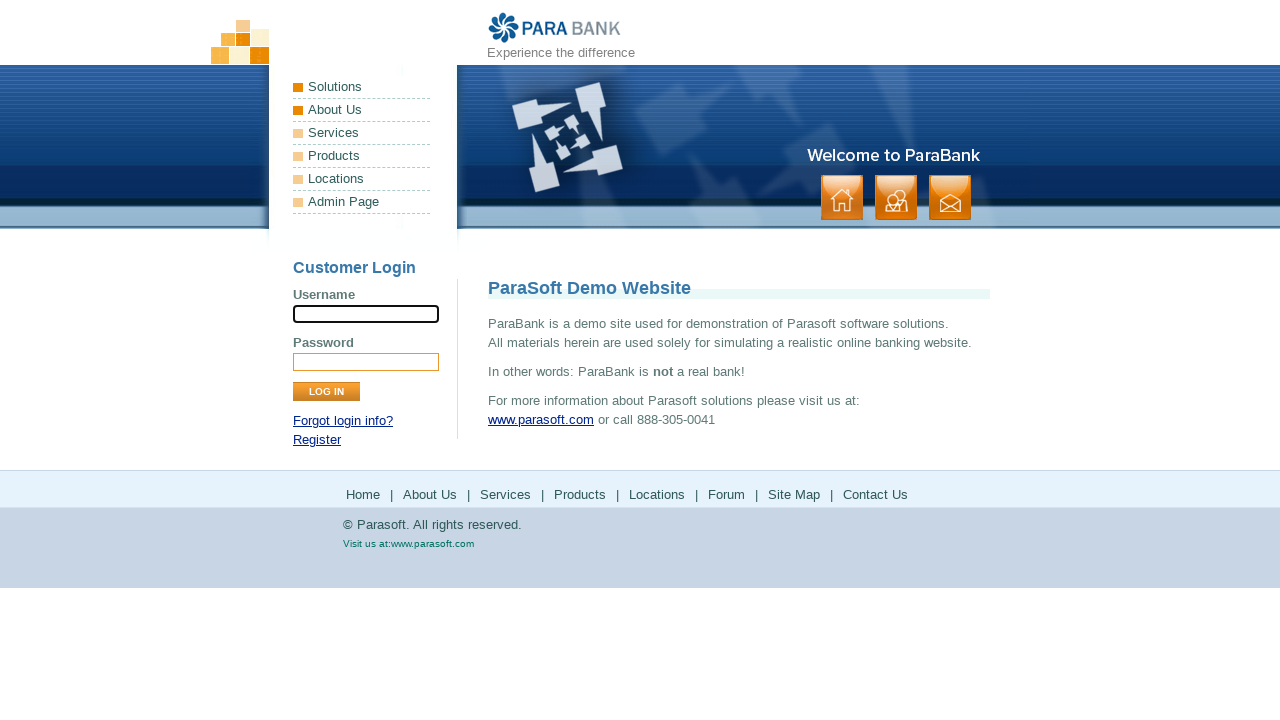

Verified paragraph 5 is visible
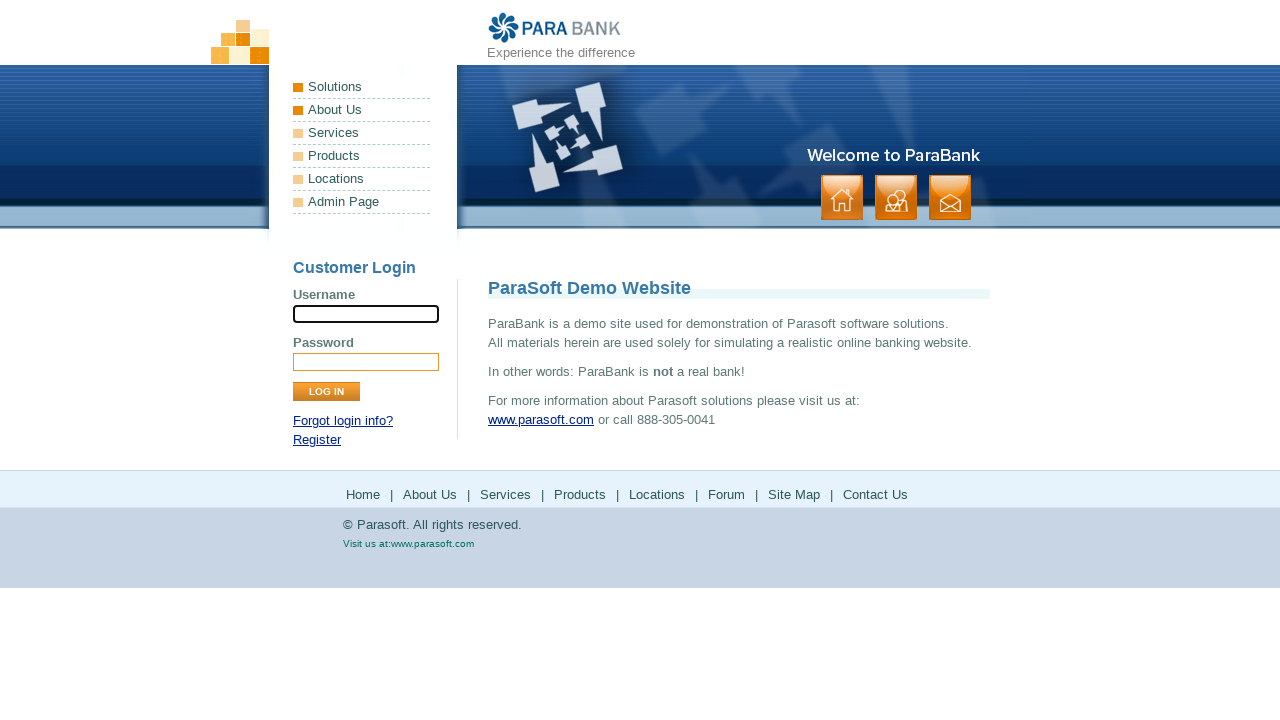

Verified paragraph 6 is visible
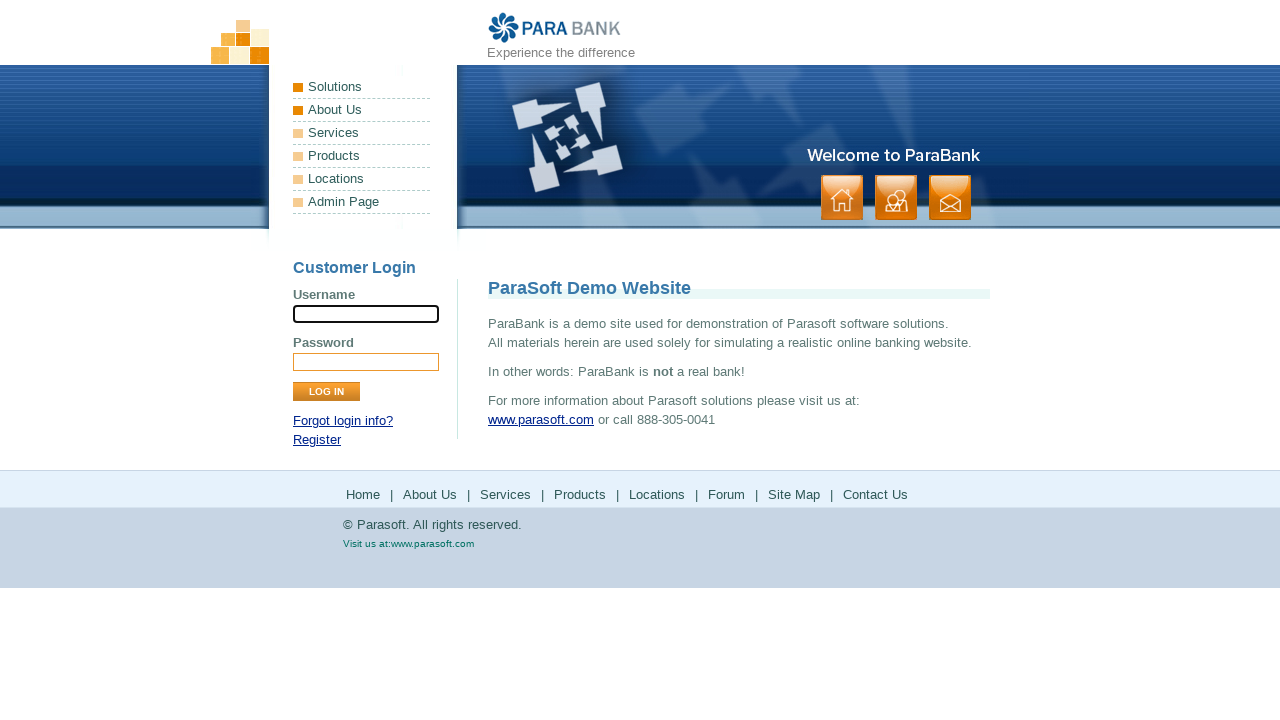

Verified paragraph 7 is visible
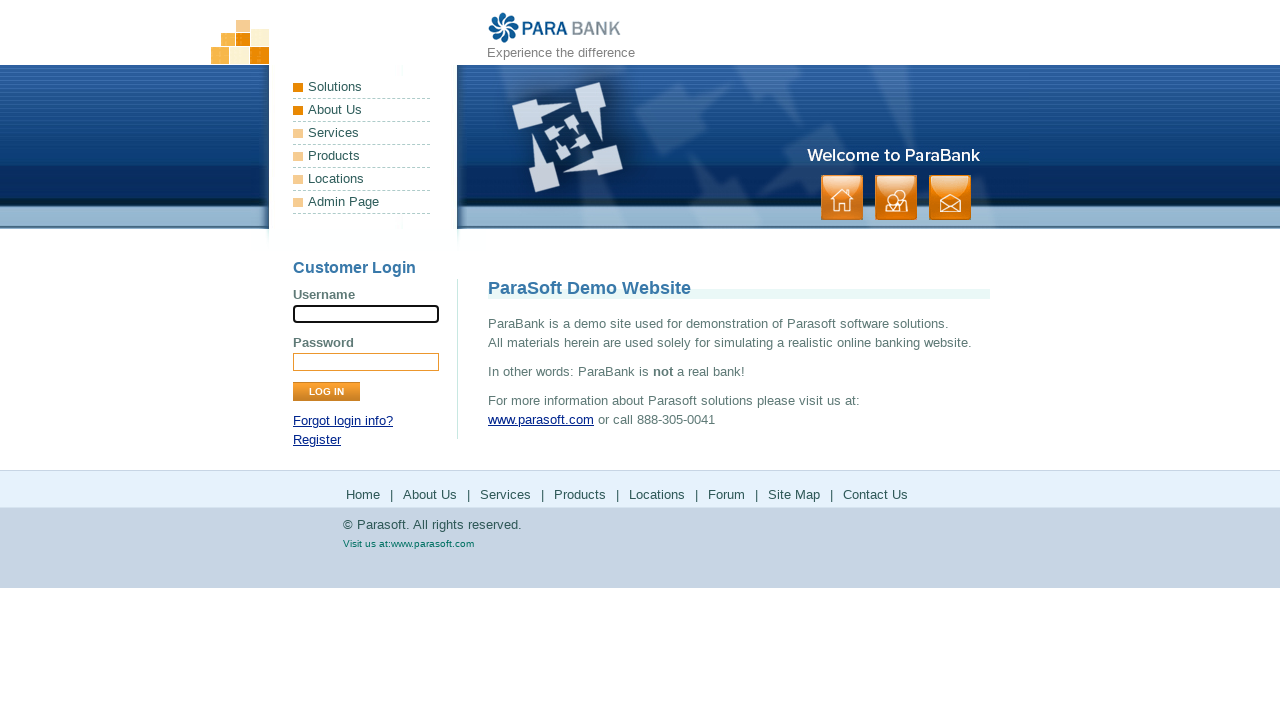

Verified paragraph 8 is visible
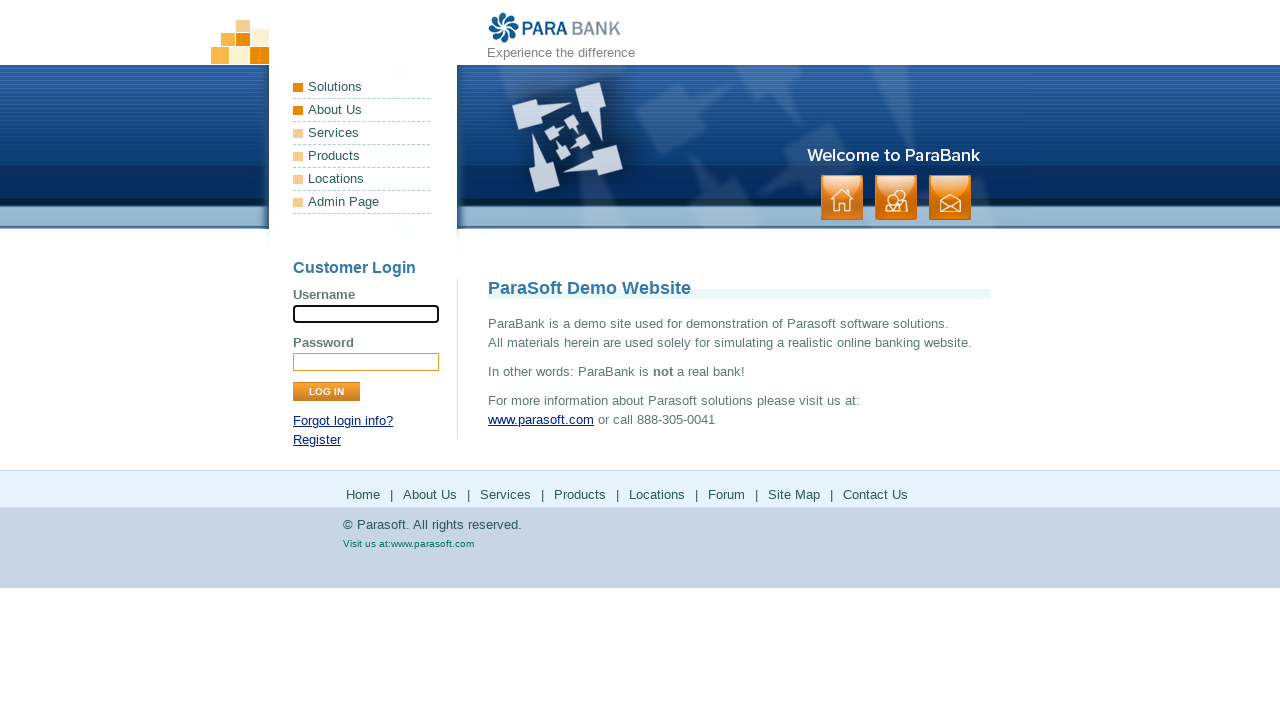

Verified paragraph 9 is visible
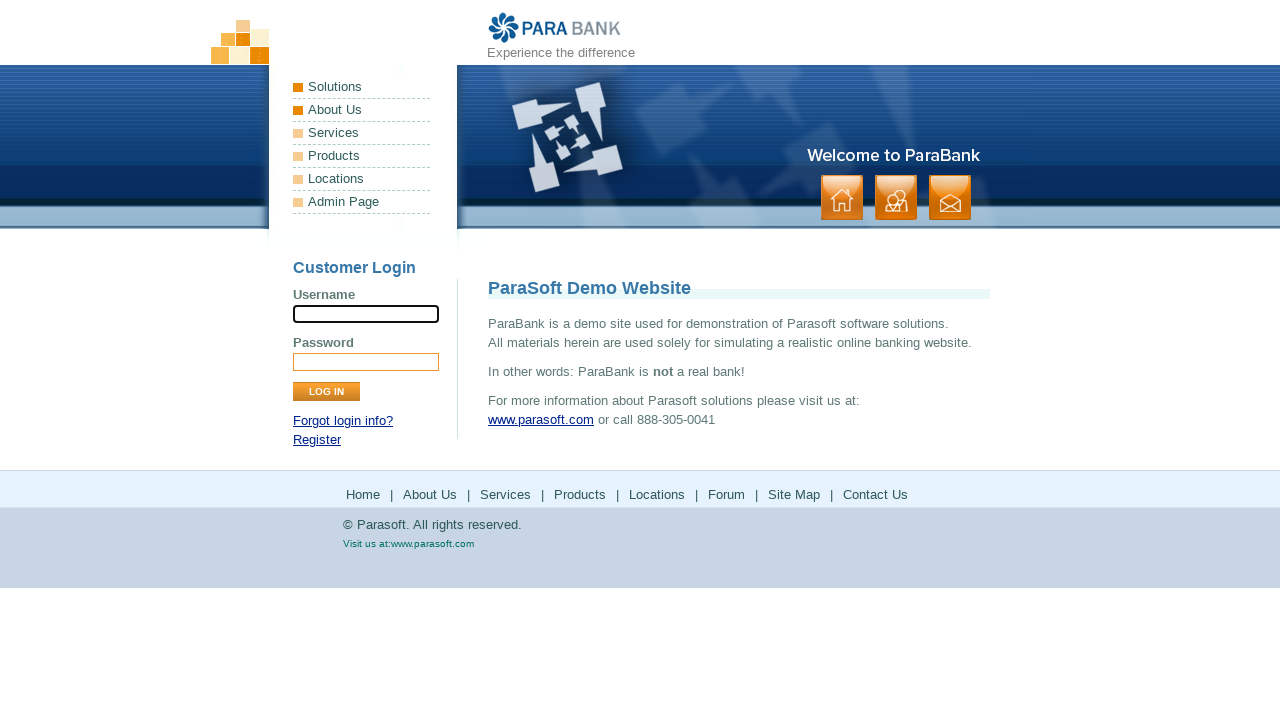

Right panel body text element is visible
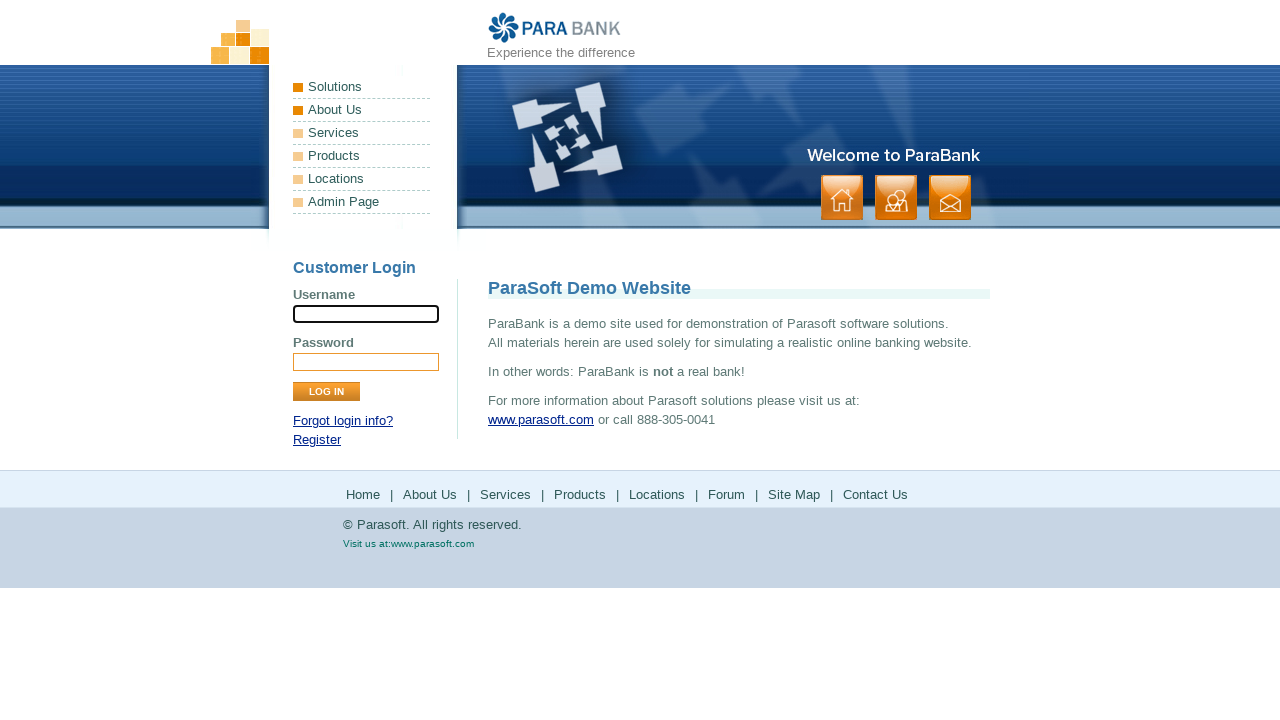

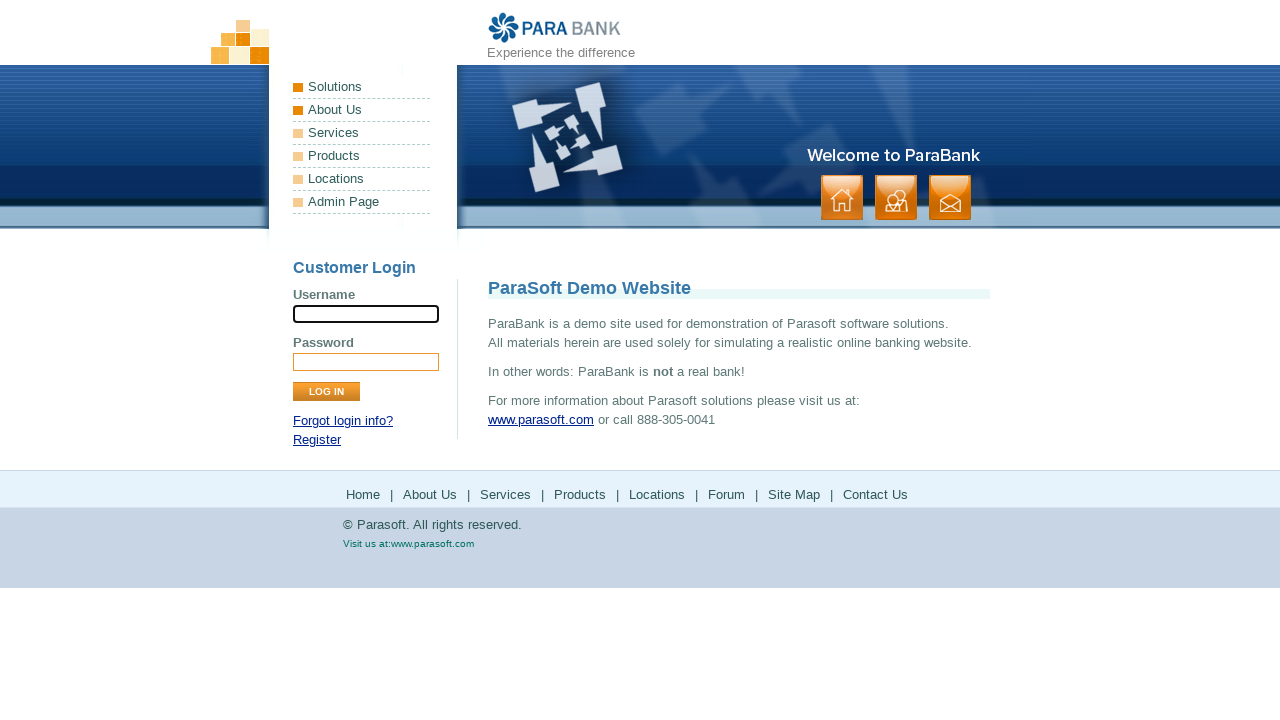